Tests that the home page loads correctly by verifying the page title matches the expected value for a furniture/home goods website.

Starting URL: https://www.homeandstuff.com/

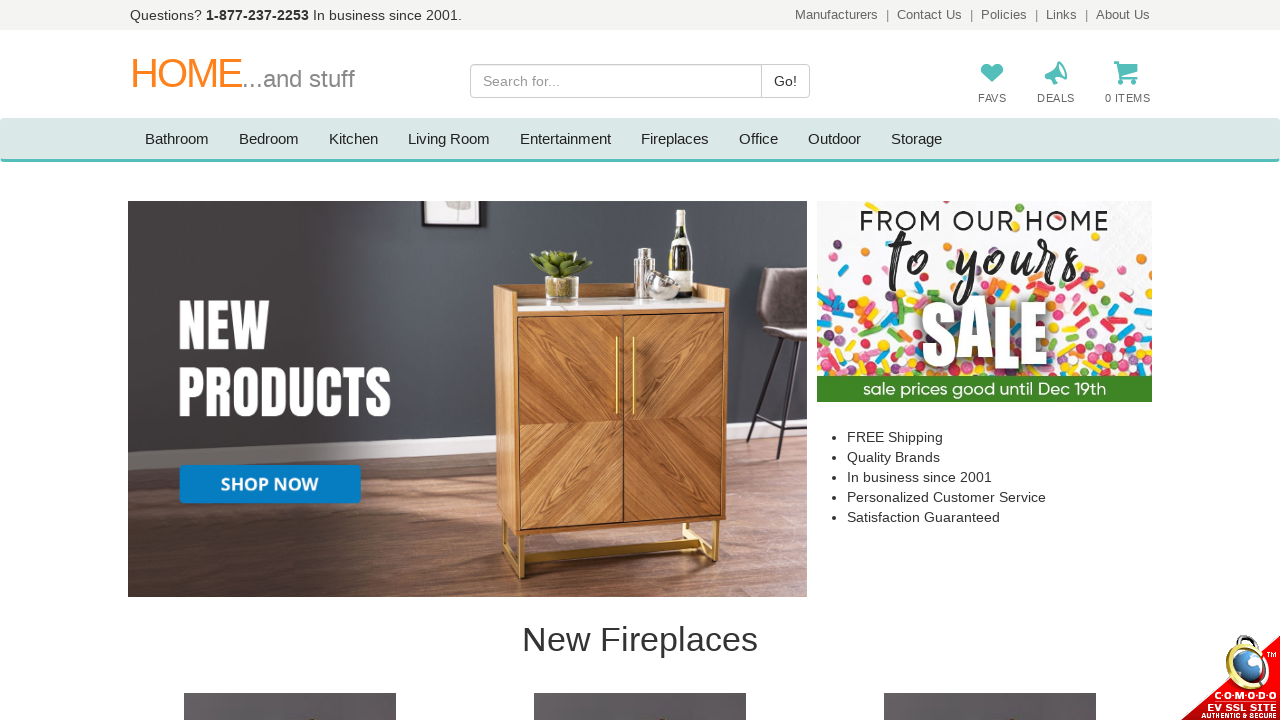

Navigated to home page at https://www.homeandstuff.com/
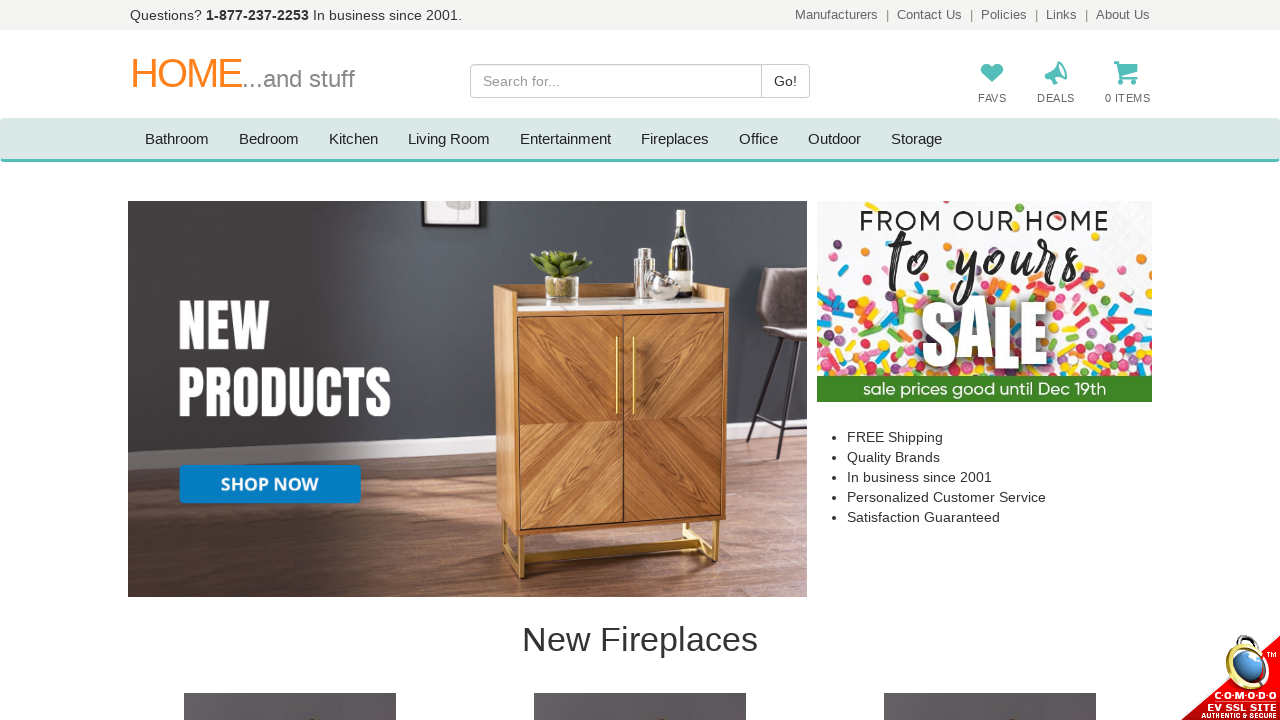

Retrieved page title
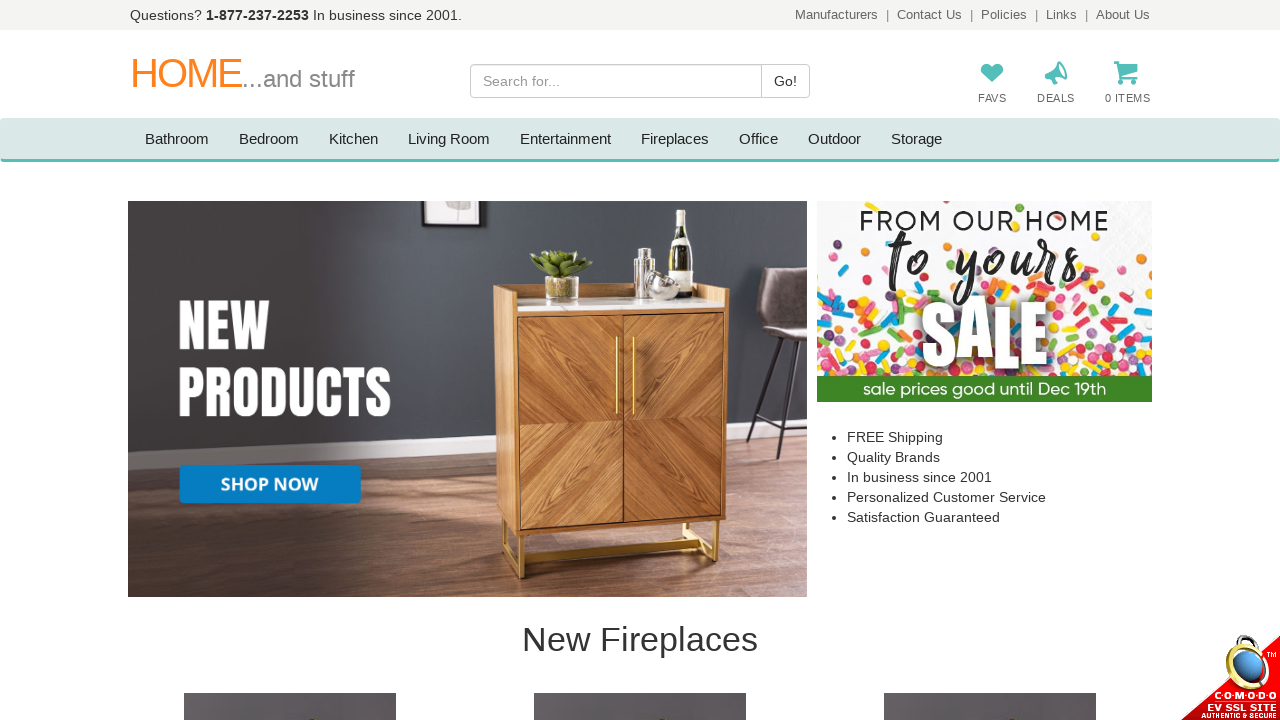

Verified page title matches expected value
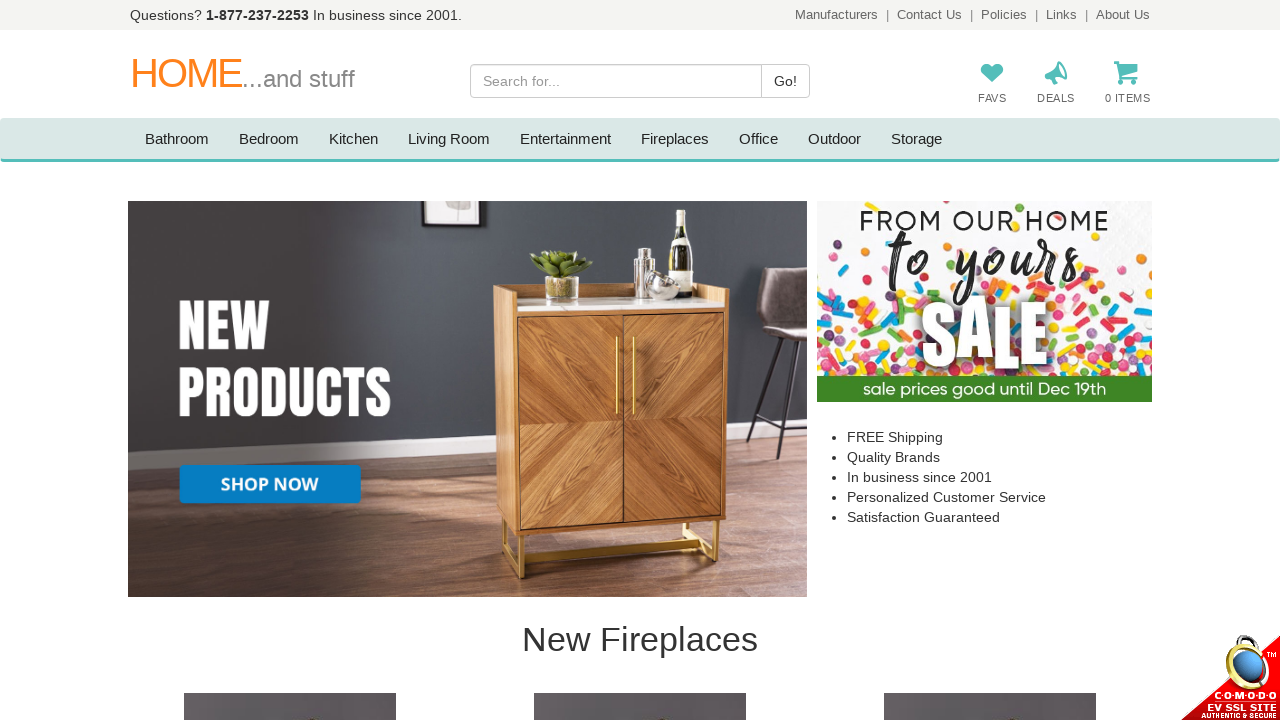

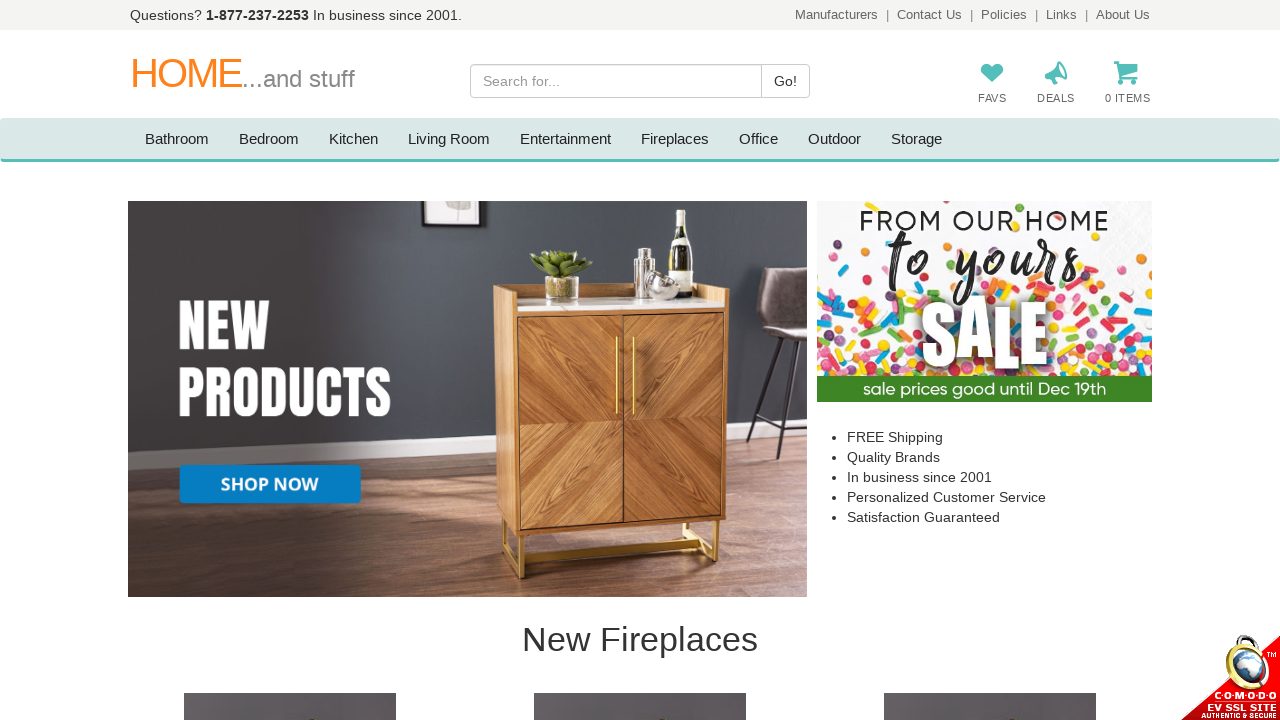